Navigates to the veri.bet simulator page, clicks the "Odds / Picks" button to access odds data, and waits for the filter and table content to load.

Starting URL: https://veri.bet/simulator

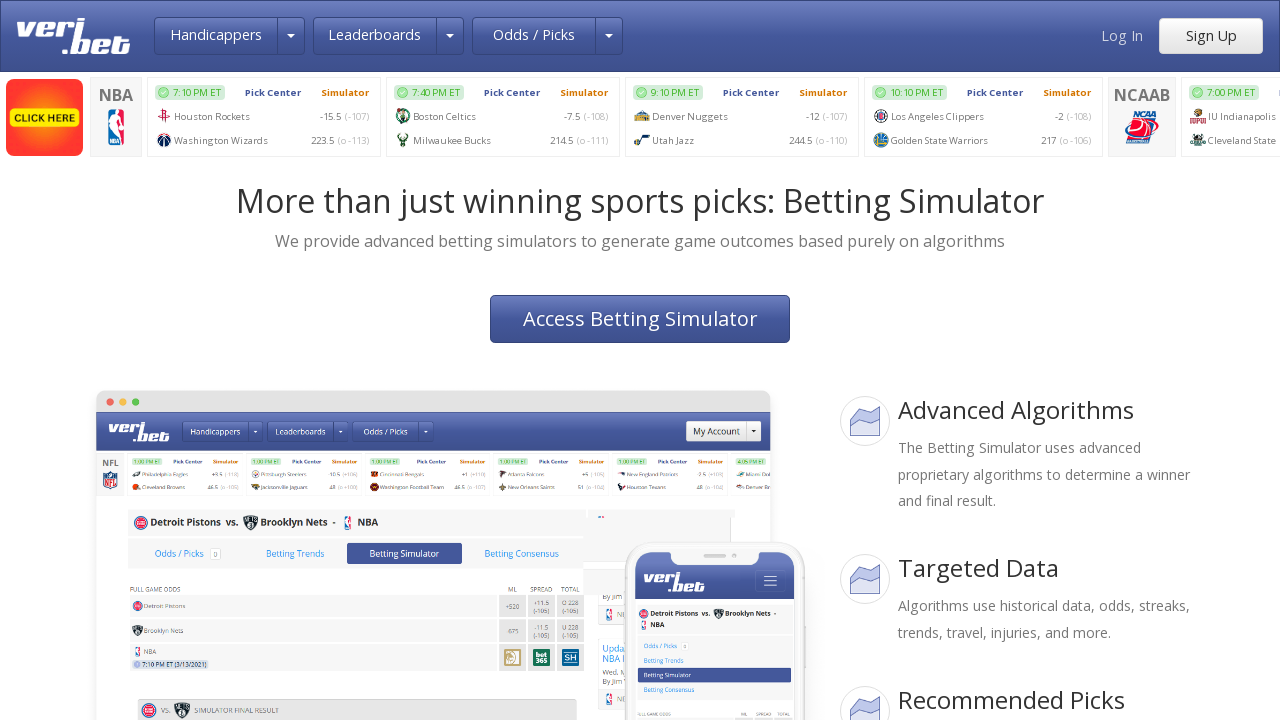

Navigated to veri.bet simulator page
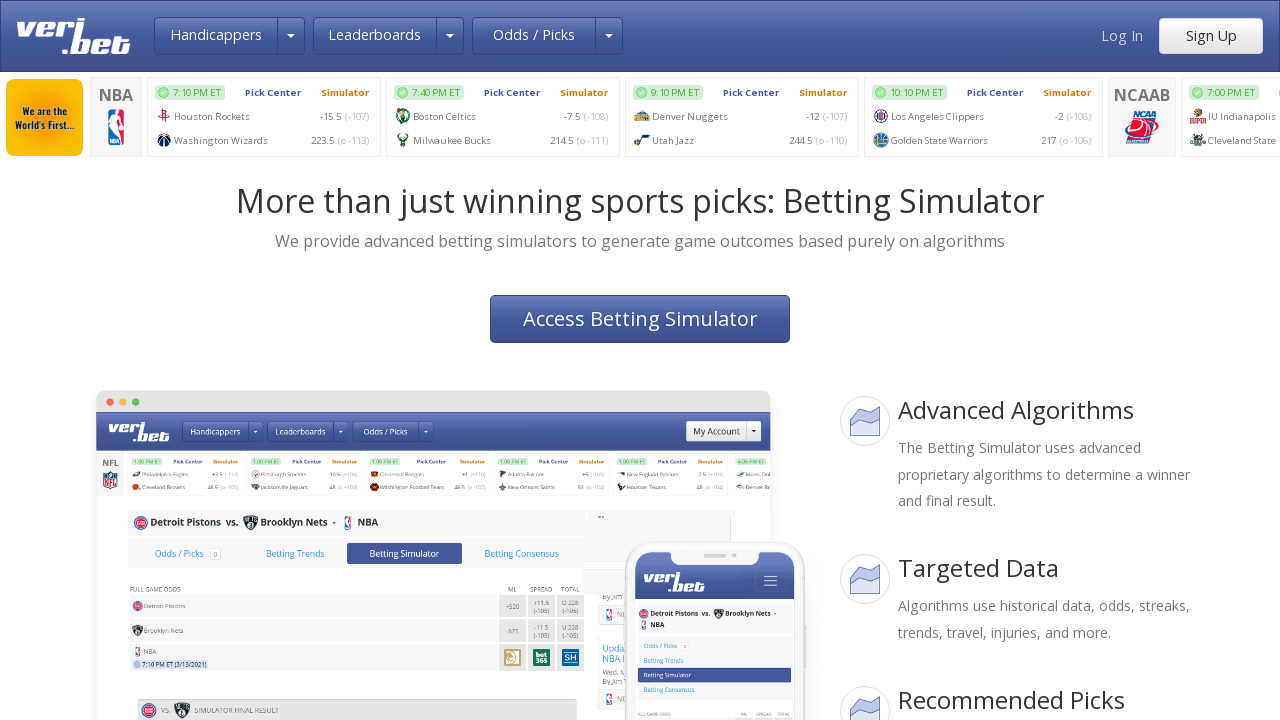

Clicked the 'Odds / Picks' button at (534, 36) on button >> internal:has-text="Odds / Picks"i
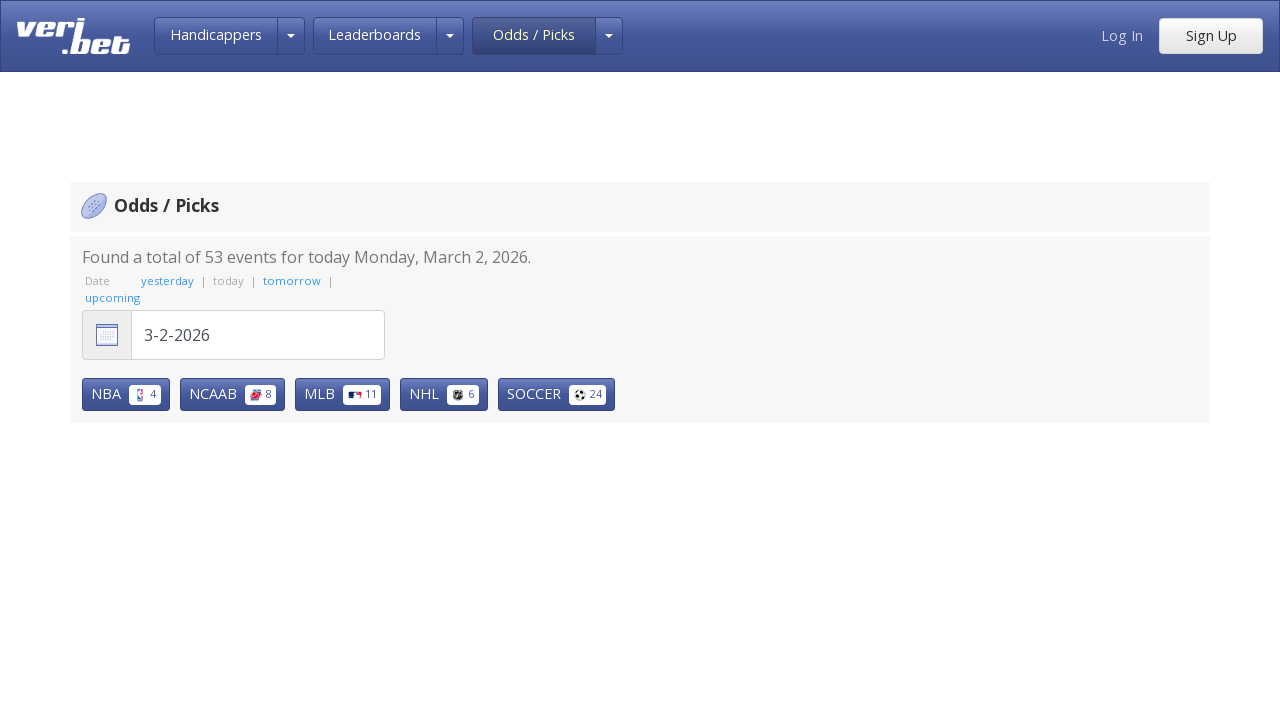

Odds filter appeared and loaded
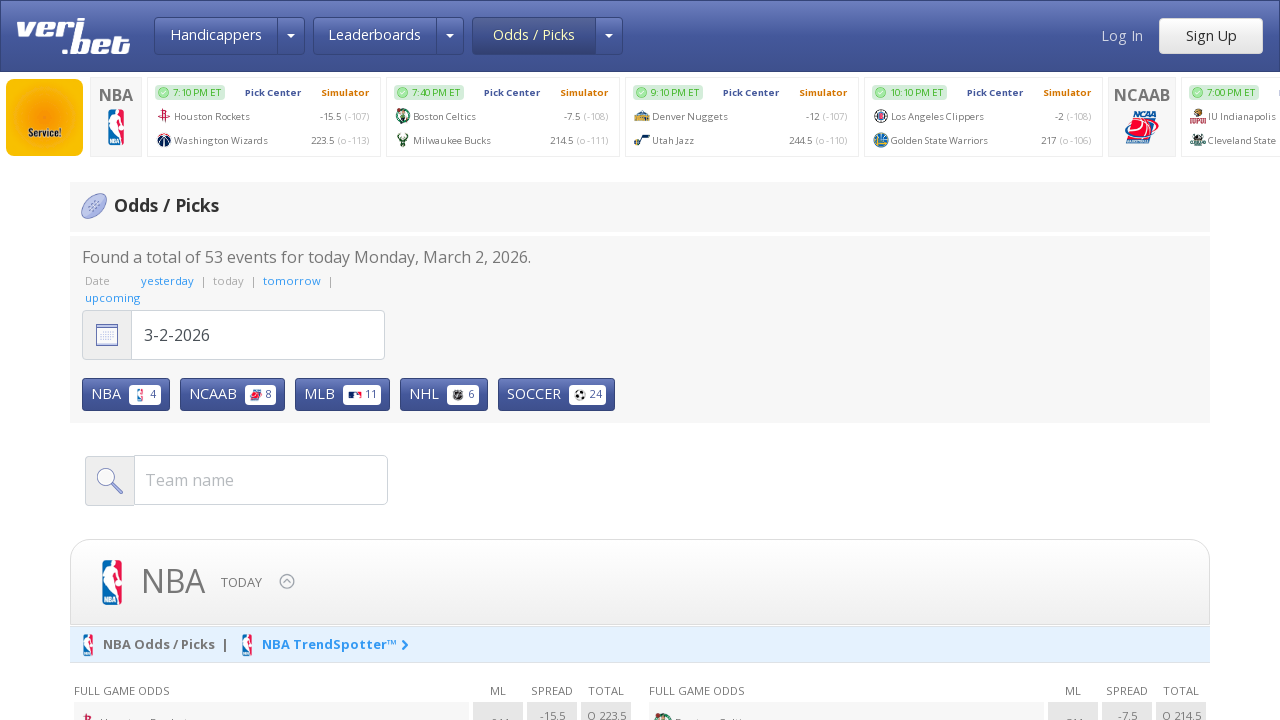

Odds table content fully loaded
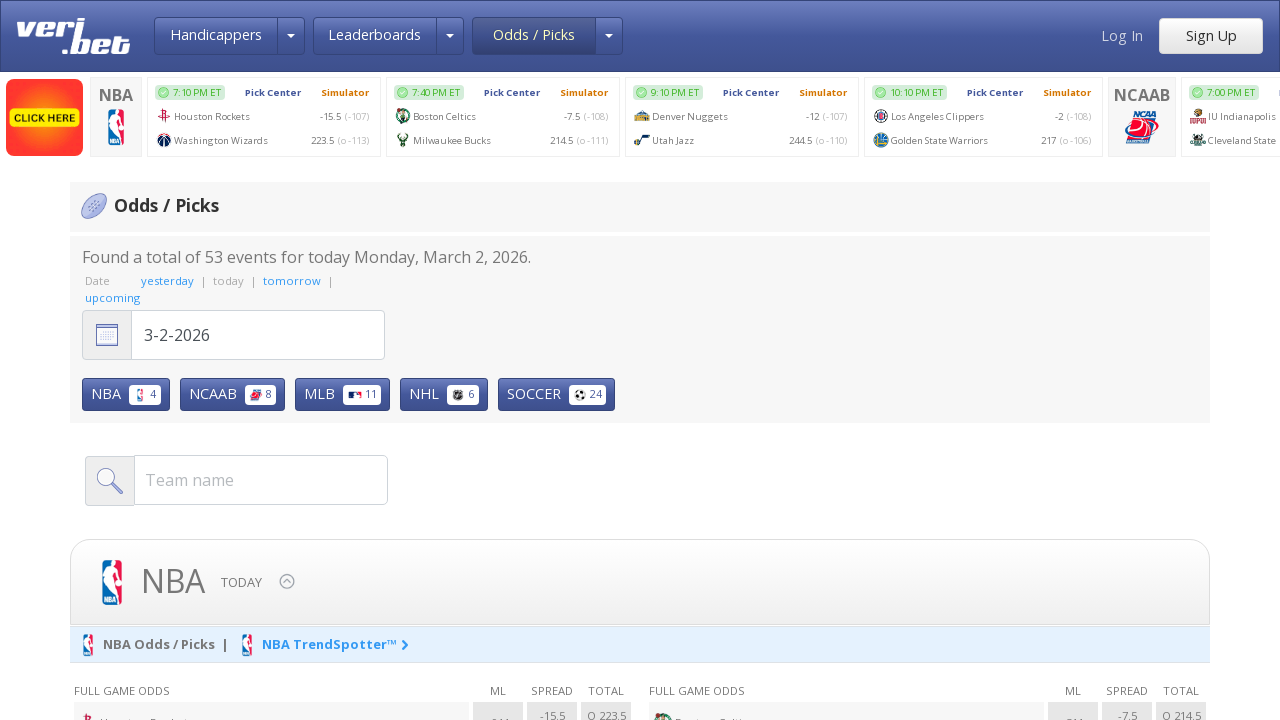

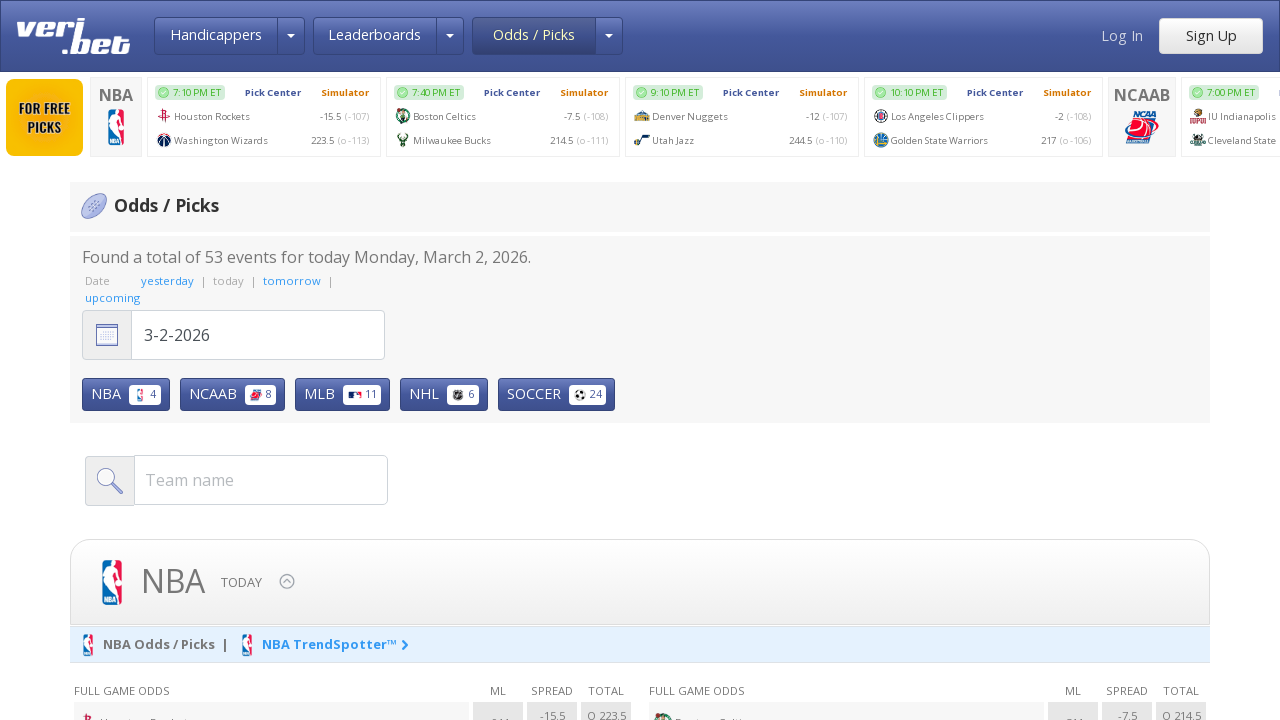